Tests typing text into a numeric input field by entering the value "7".

Starting URL: https://the-internet.herokuapp.com/inputs

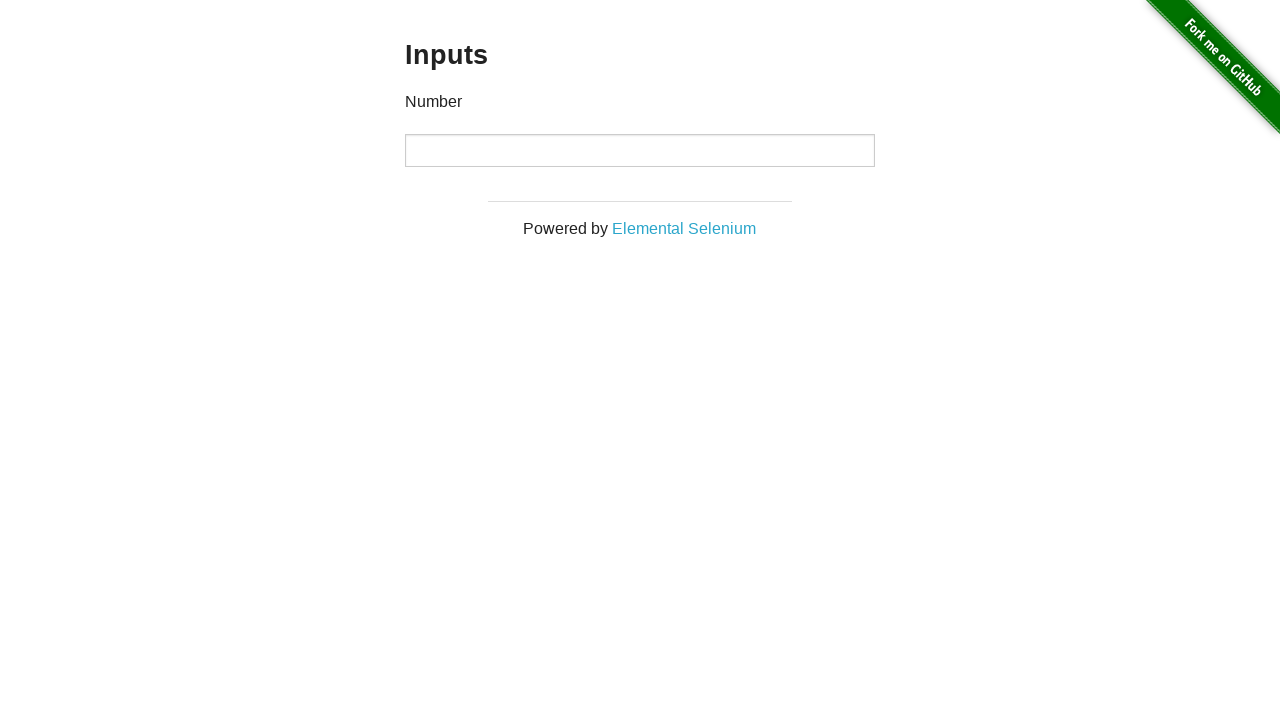

Typed '7' into the numeric input field on input[type='number']
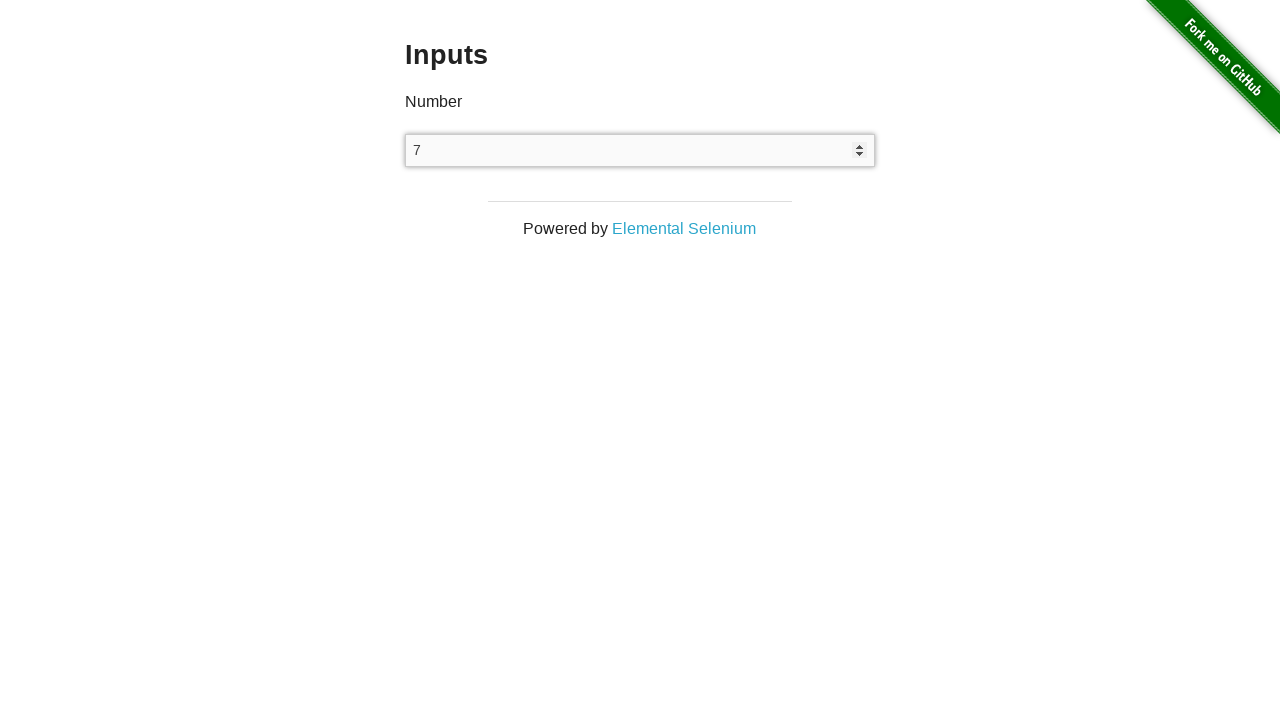

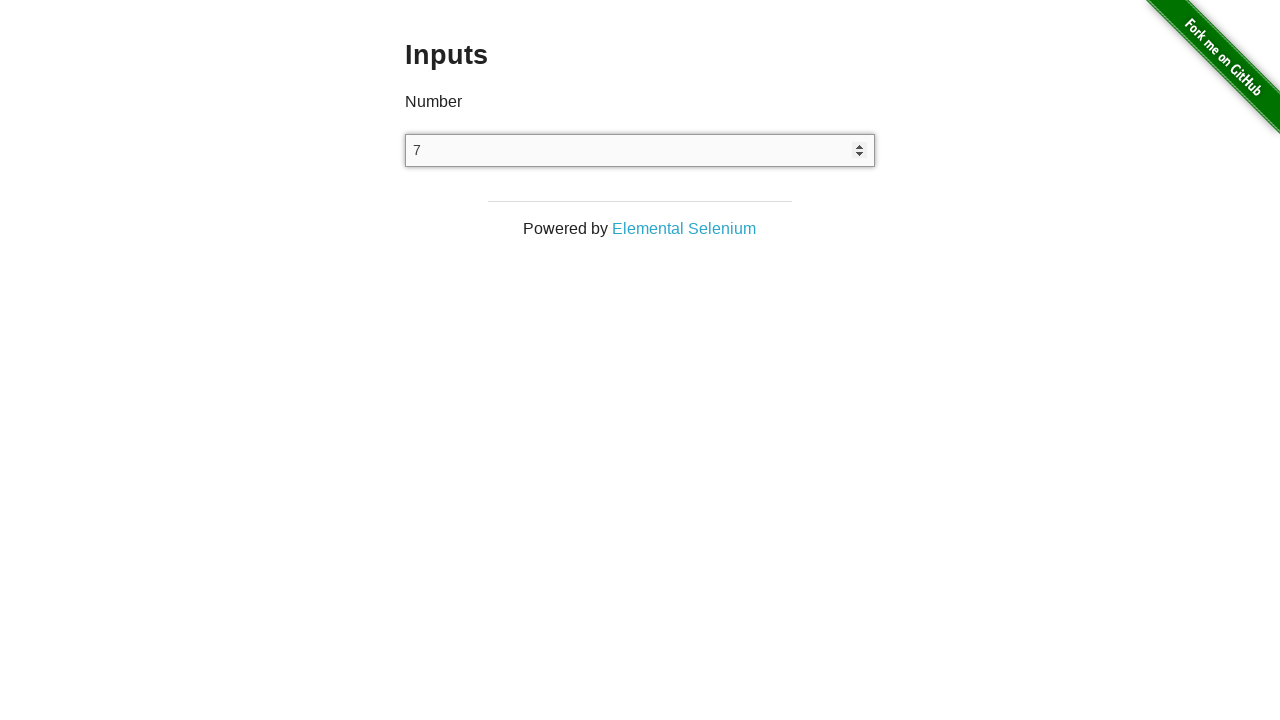